Tests multi-window handling by clicking a link that opens a new tab, switching to the new tab, and verifying the page title of the OrangeHRM website.

Starting URL: https://opensource-demo.orangehrmlive.com/web/index.php/auth/login

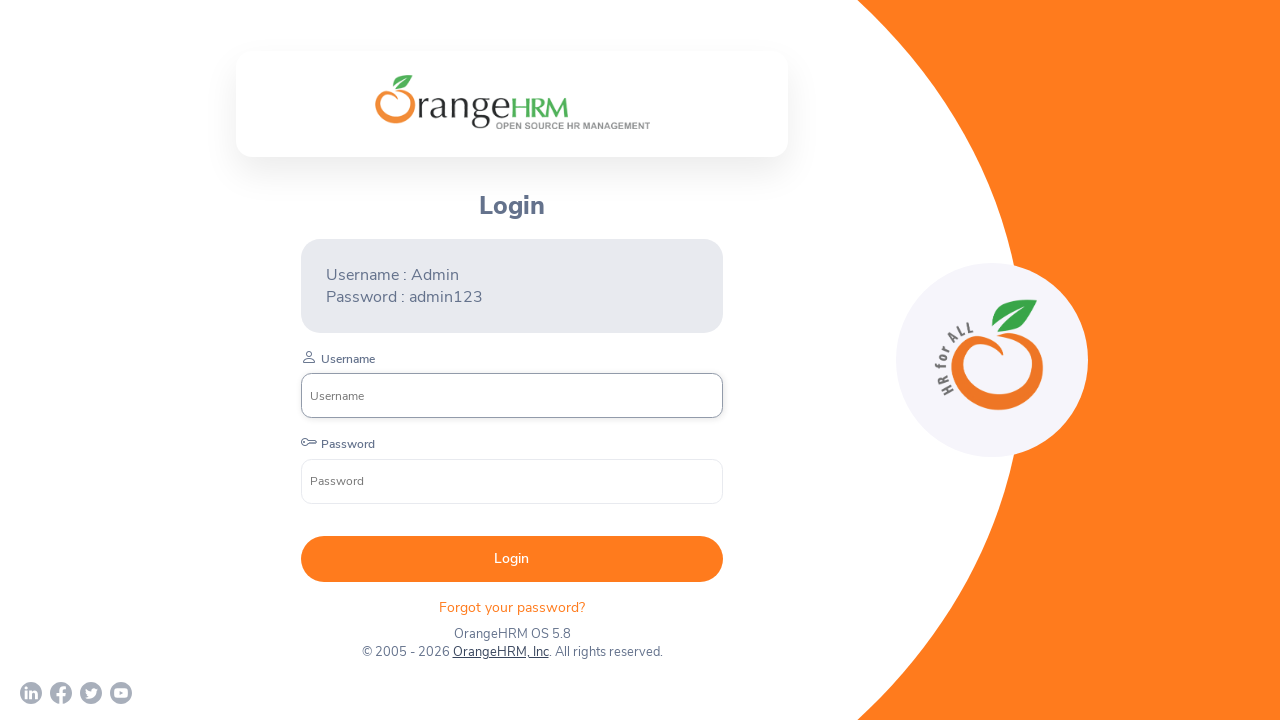

Clicked OrangeHRM, Inc link to open new tab at (500, 652) on text=OrangeHRM, Inc
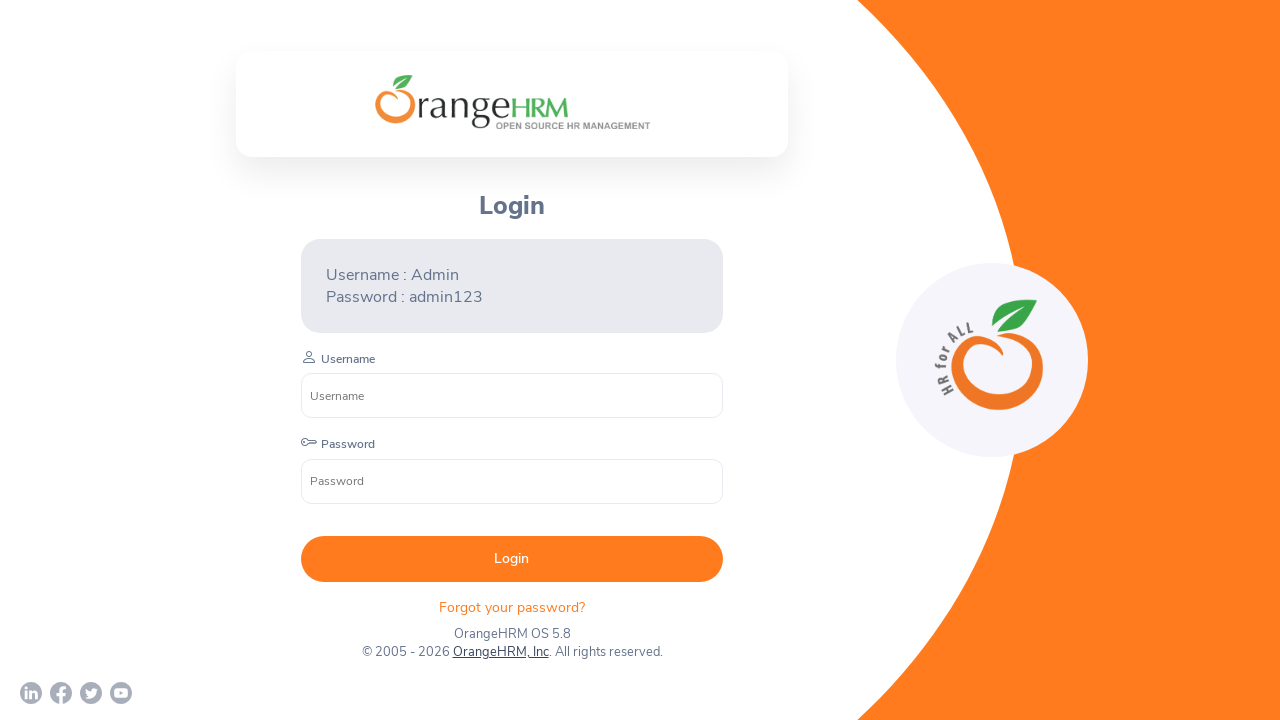

Captured new tab/window that was opened
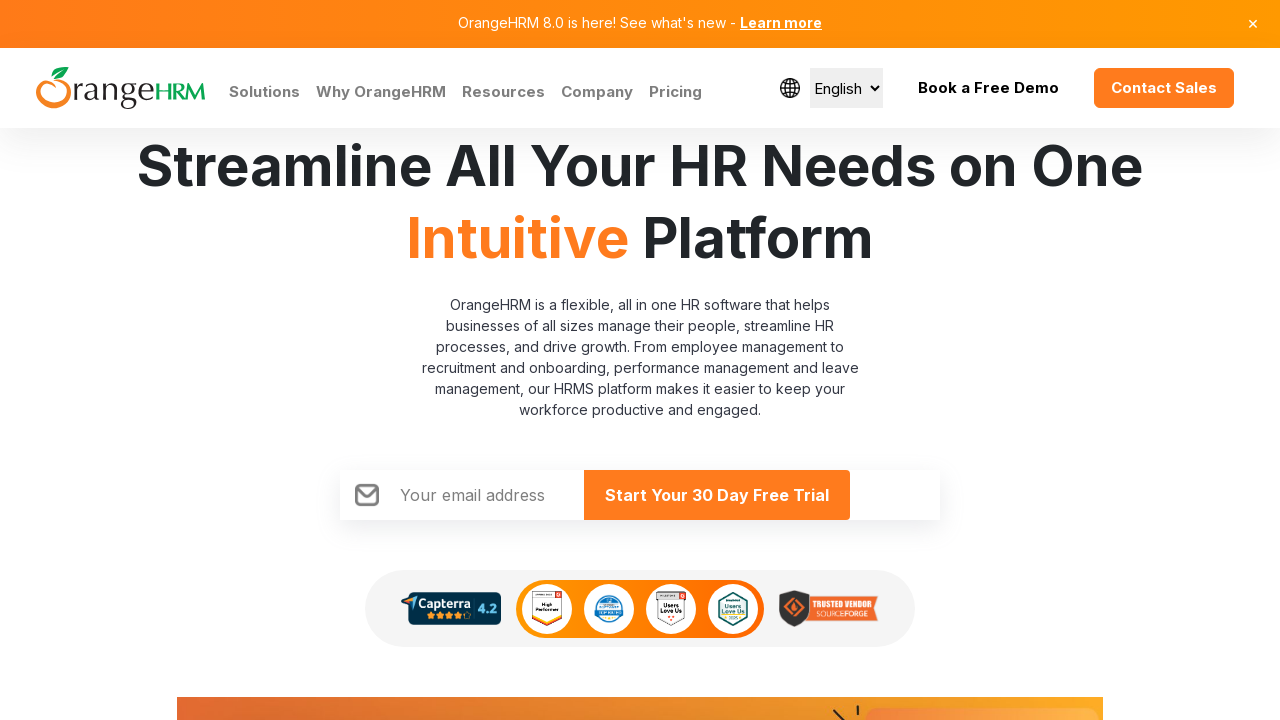

New page finished loading
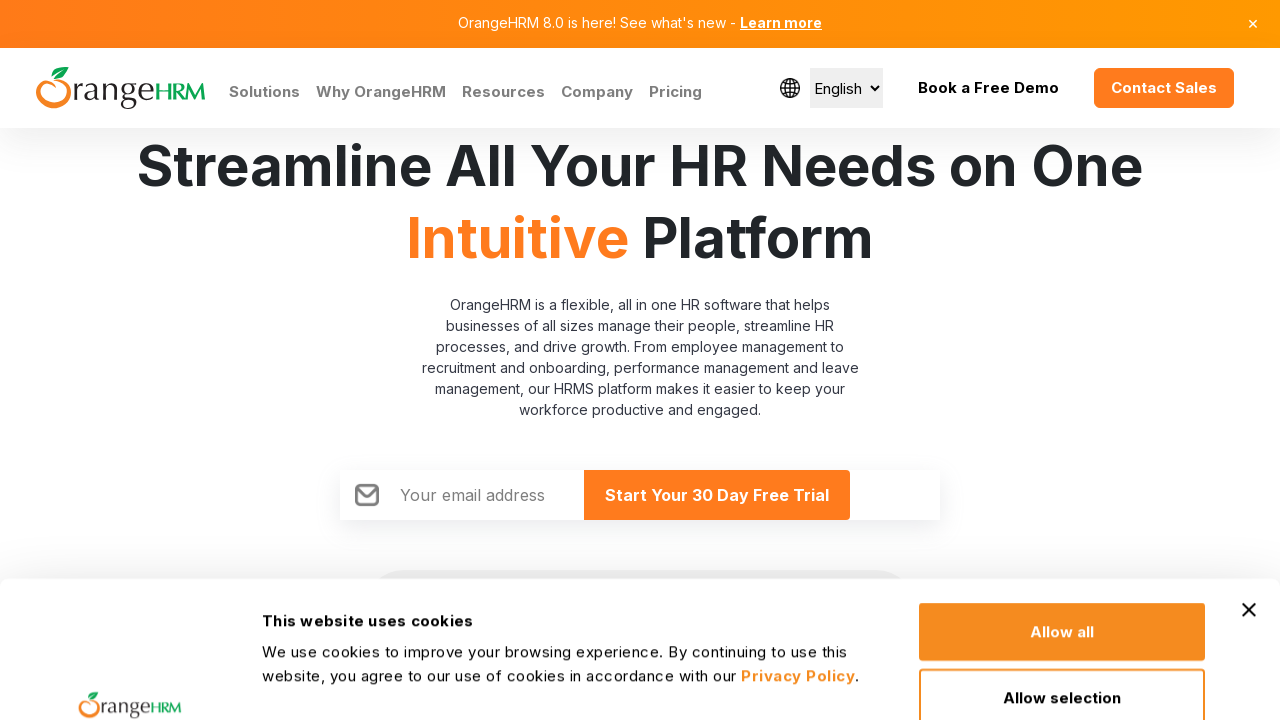

Retrieved page title: 'Human Resources Management Software | HRMS | OrangeHRM'
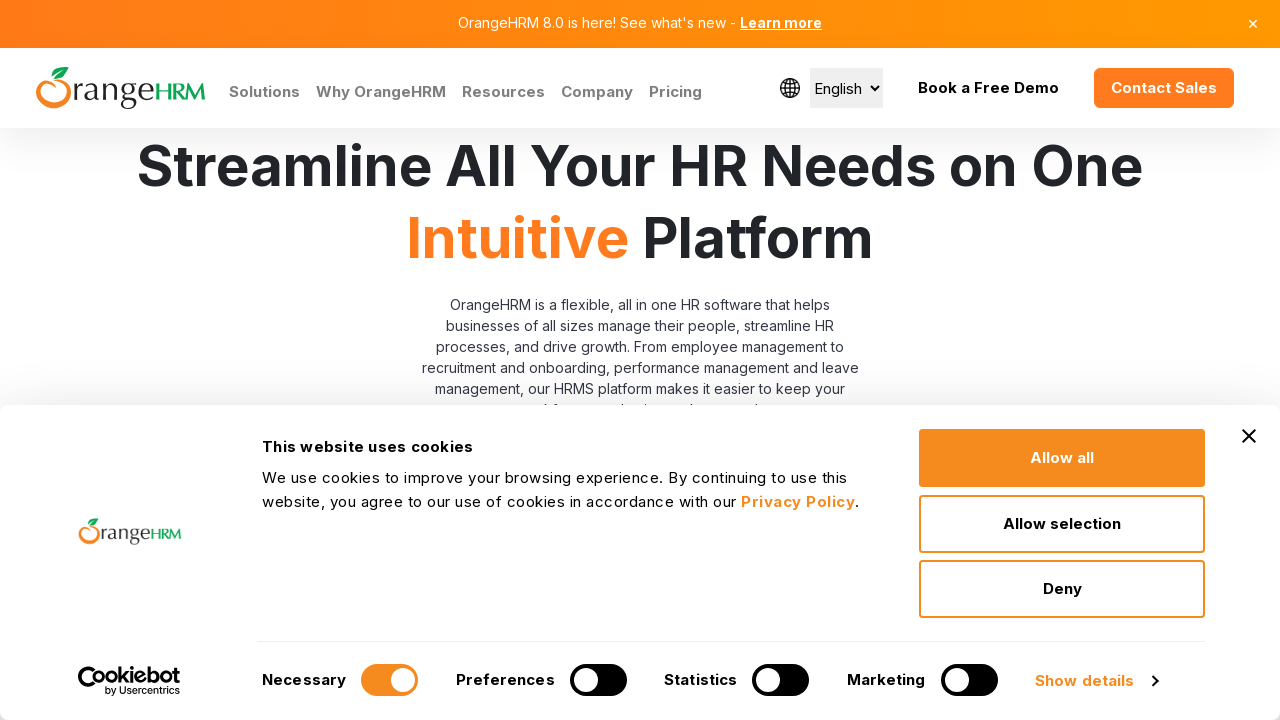

Verified page title contains 'OrangeHRM'
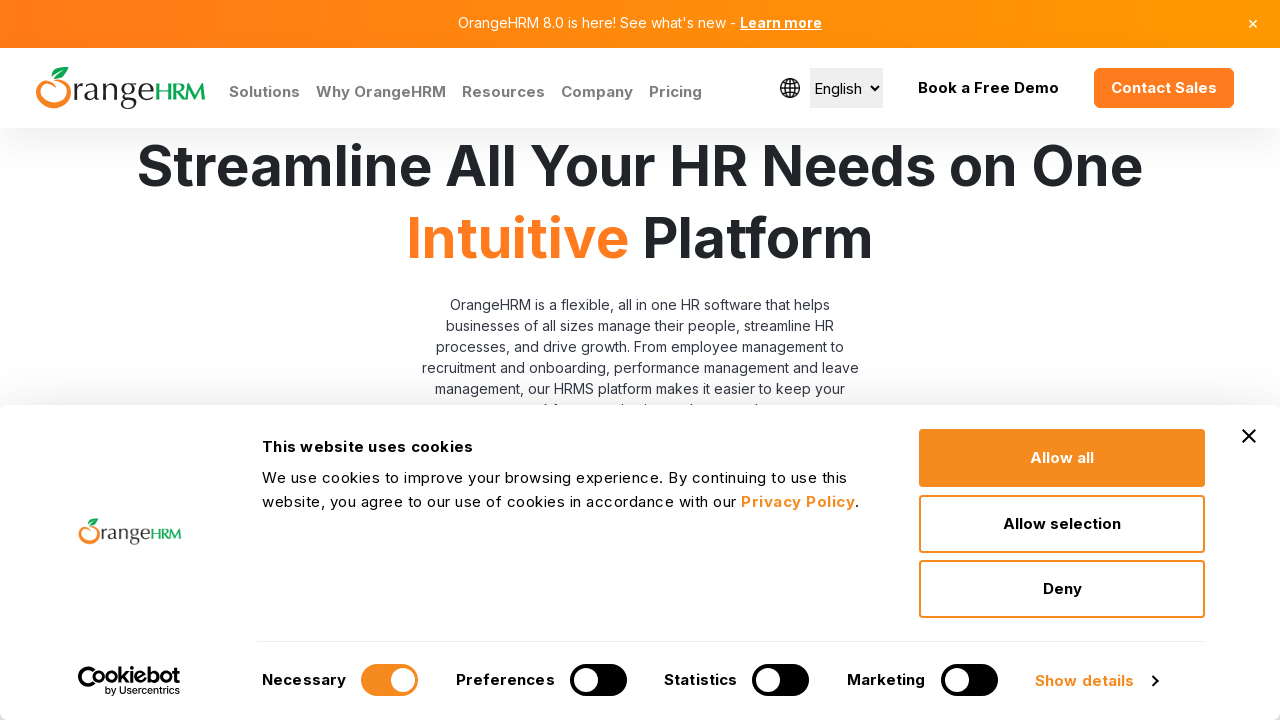

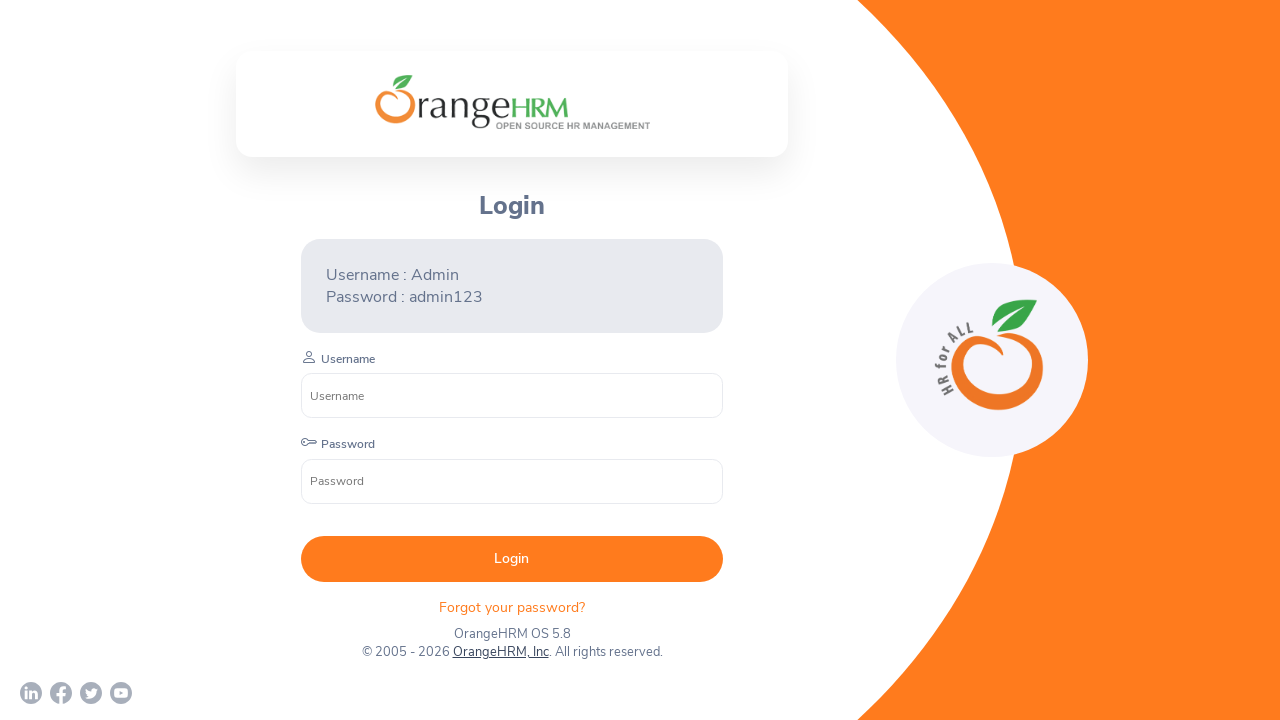